Tests opening a new browser window by navigating to the-internet website, opening a new window, navigating to the typos page in the new window, and verifying that two windows are open.

Starting URL: https://the-internet.herokuapp.com

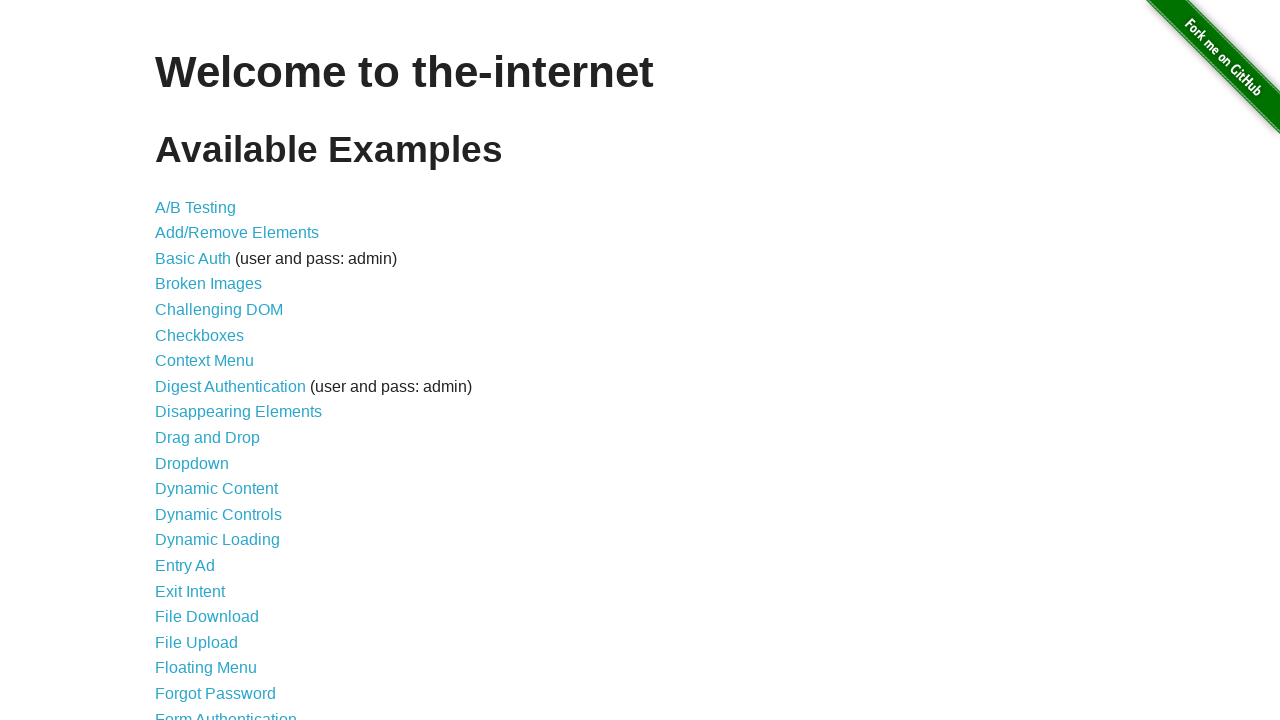

Created a new page in the browser context
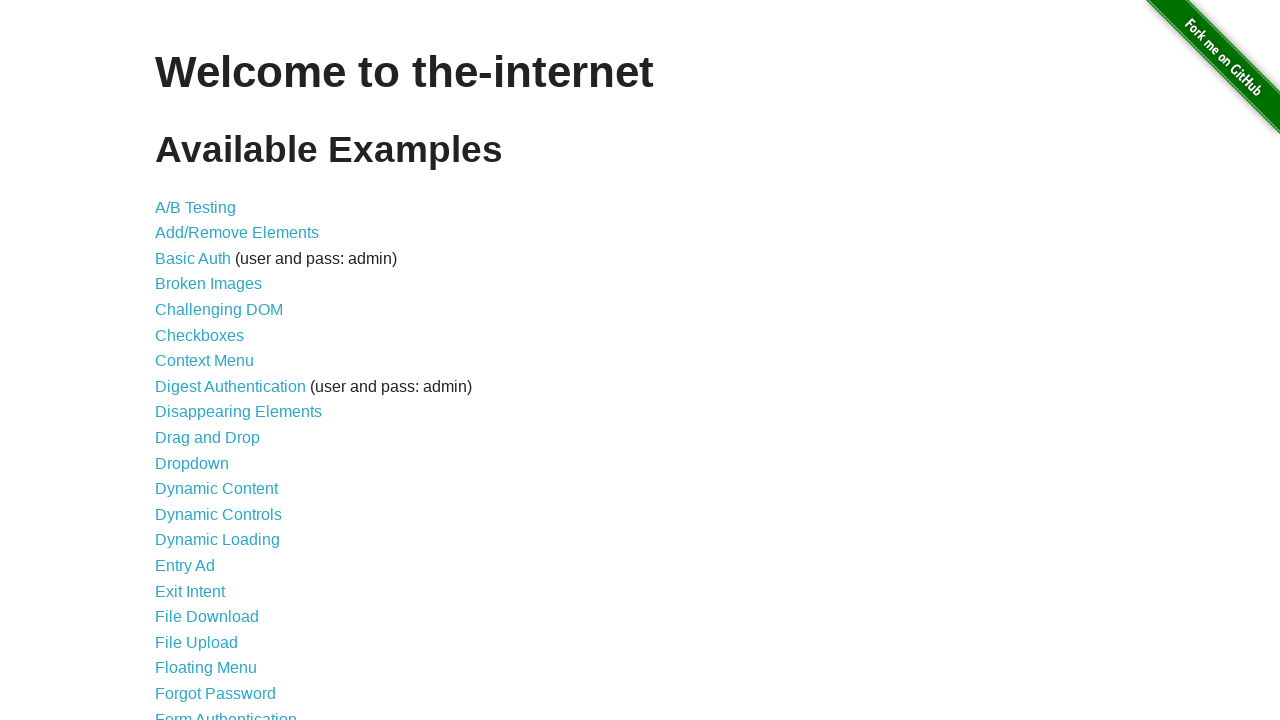

Navigated new page to the typos page
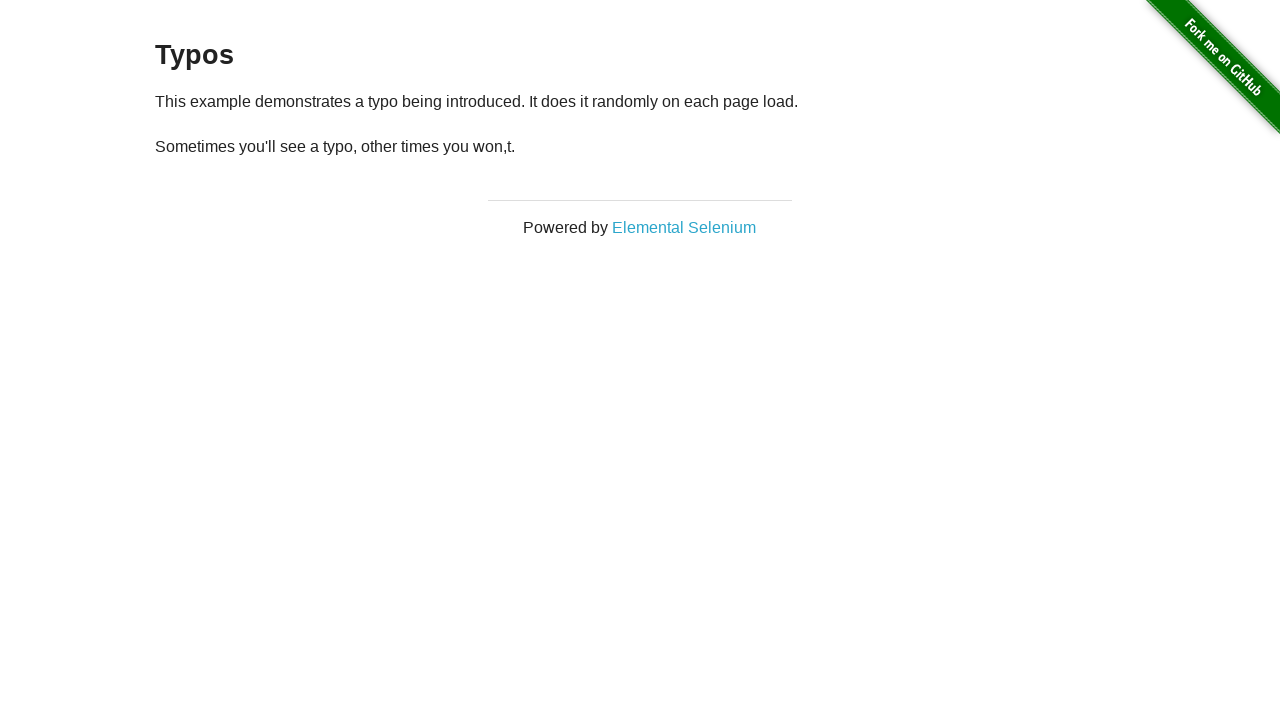

Verified that 2 pages are open in the context
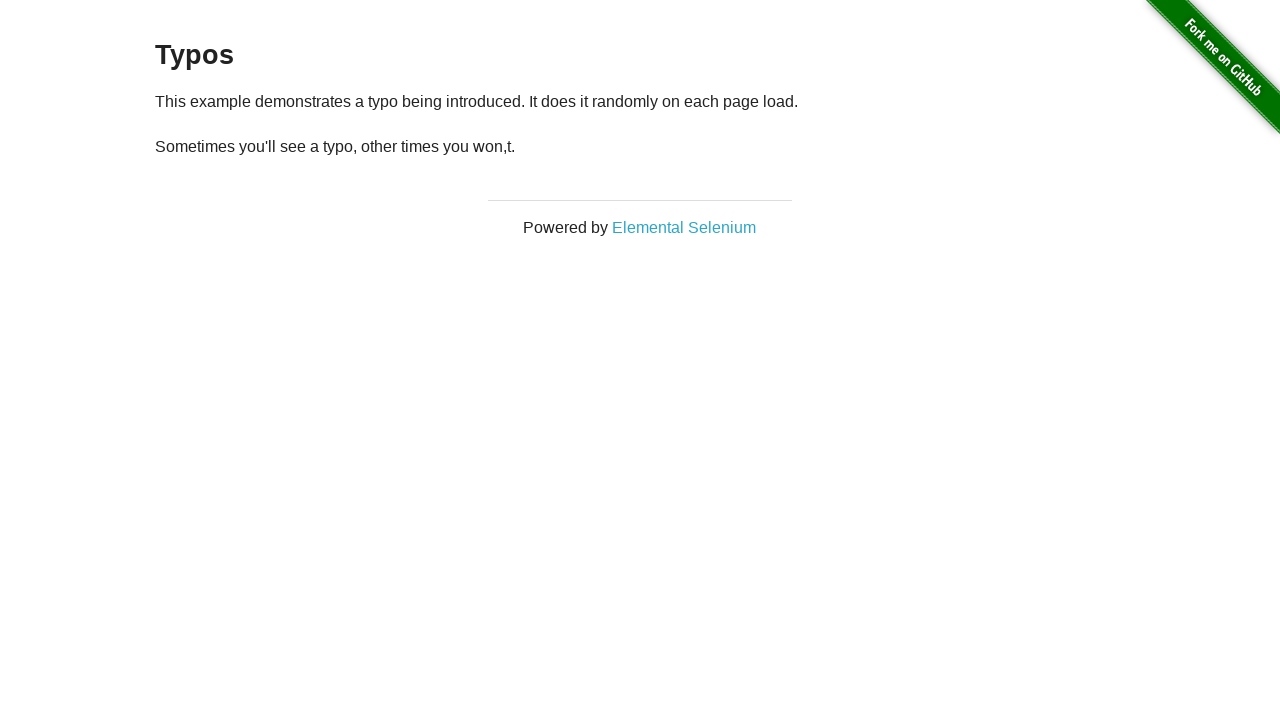

Waited for h3 element to load on the new page
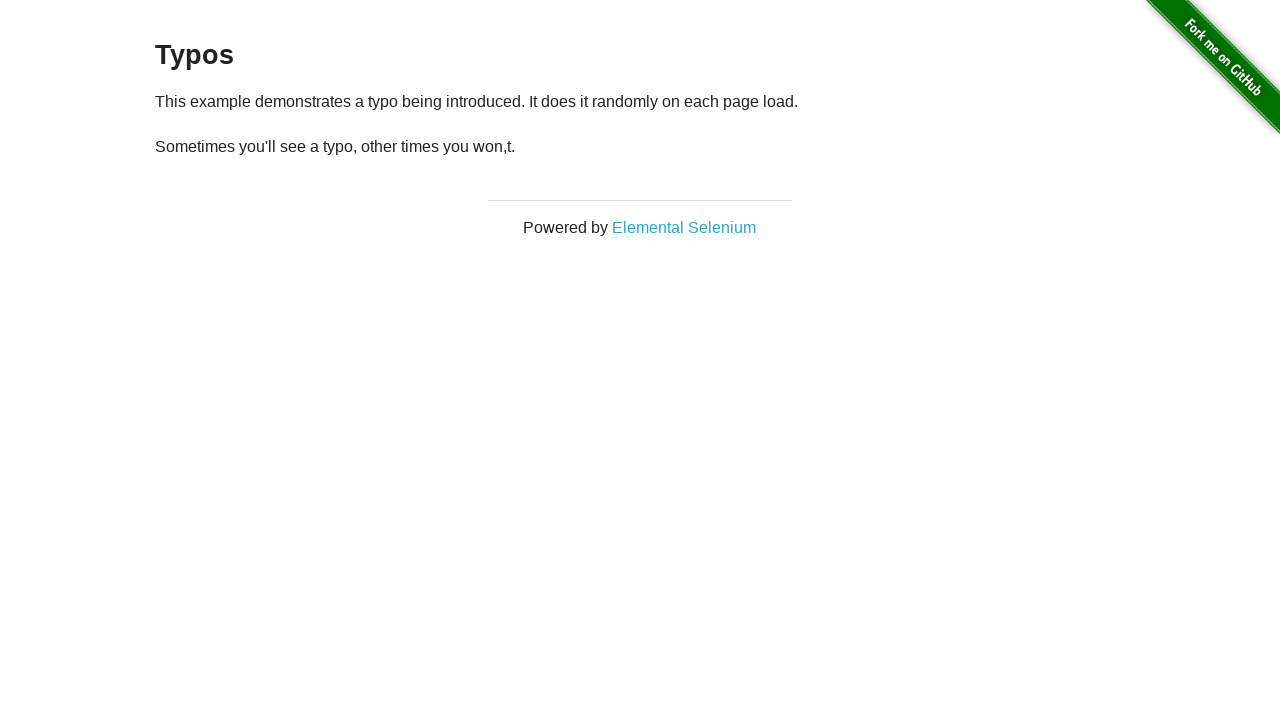

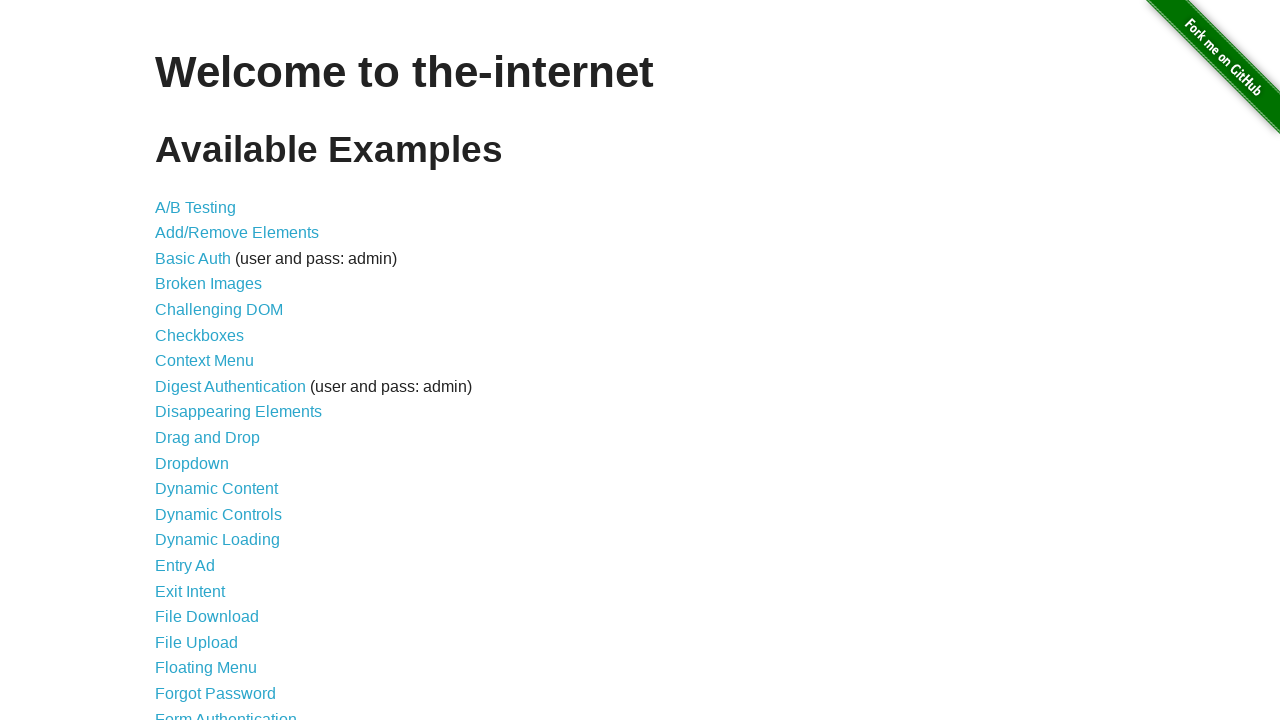